Navigates to an automation practice page and verifies the presence and structure of a web table by checking for table rows and columns.

Starting URL: https://rahulshettyacademy.com/AutomationPractice/

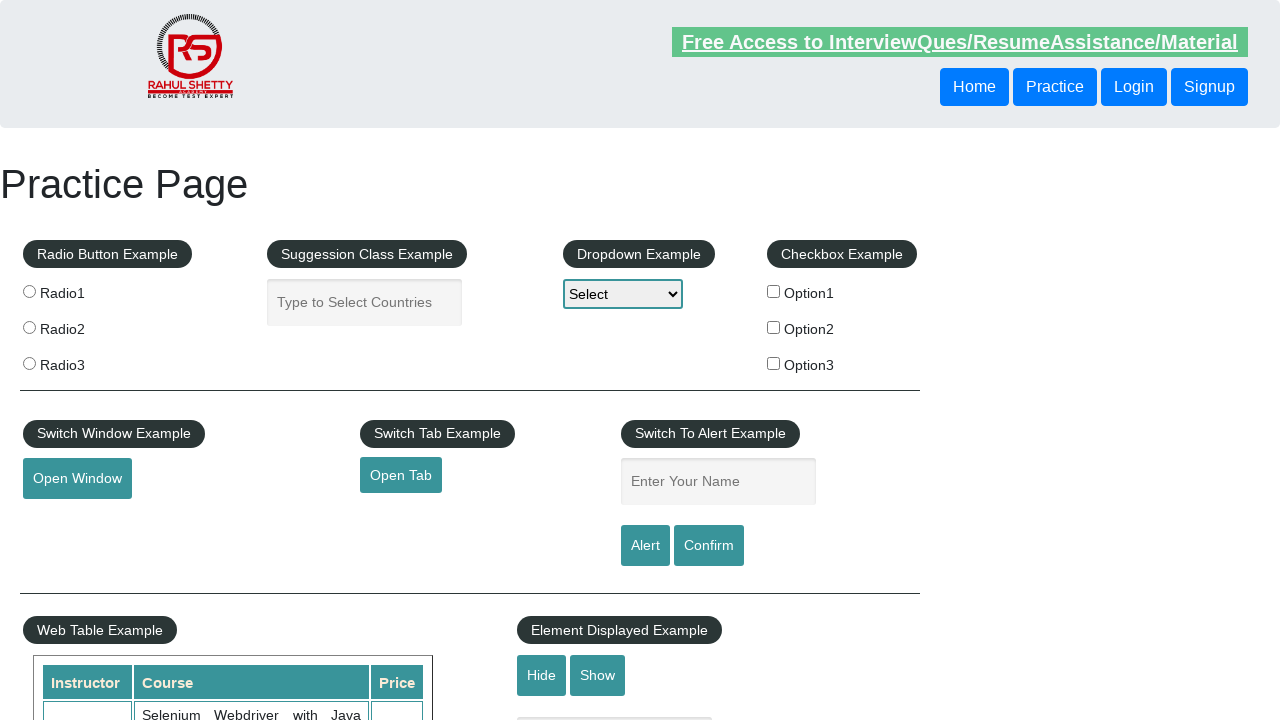

Waited for web table to be visible
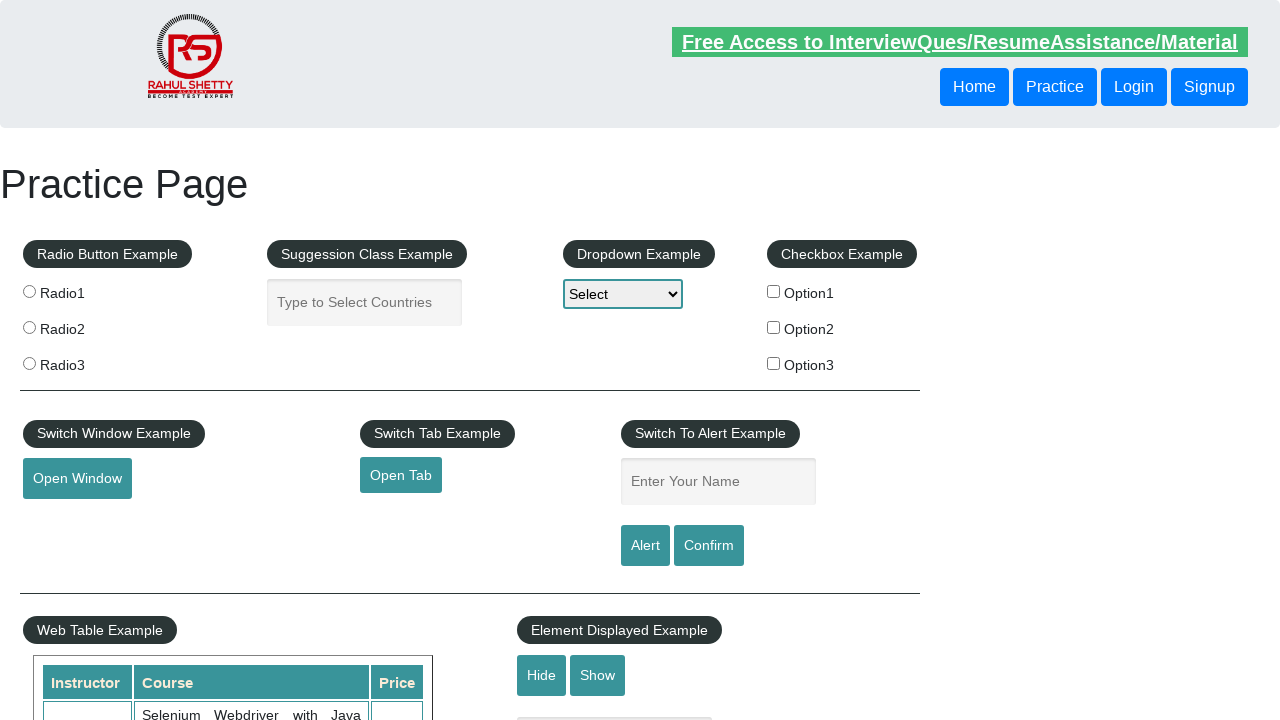

Verified first table row exists
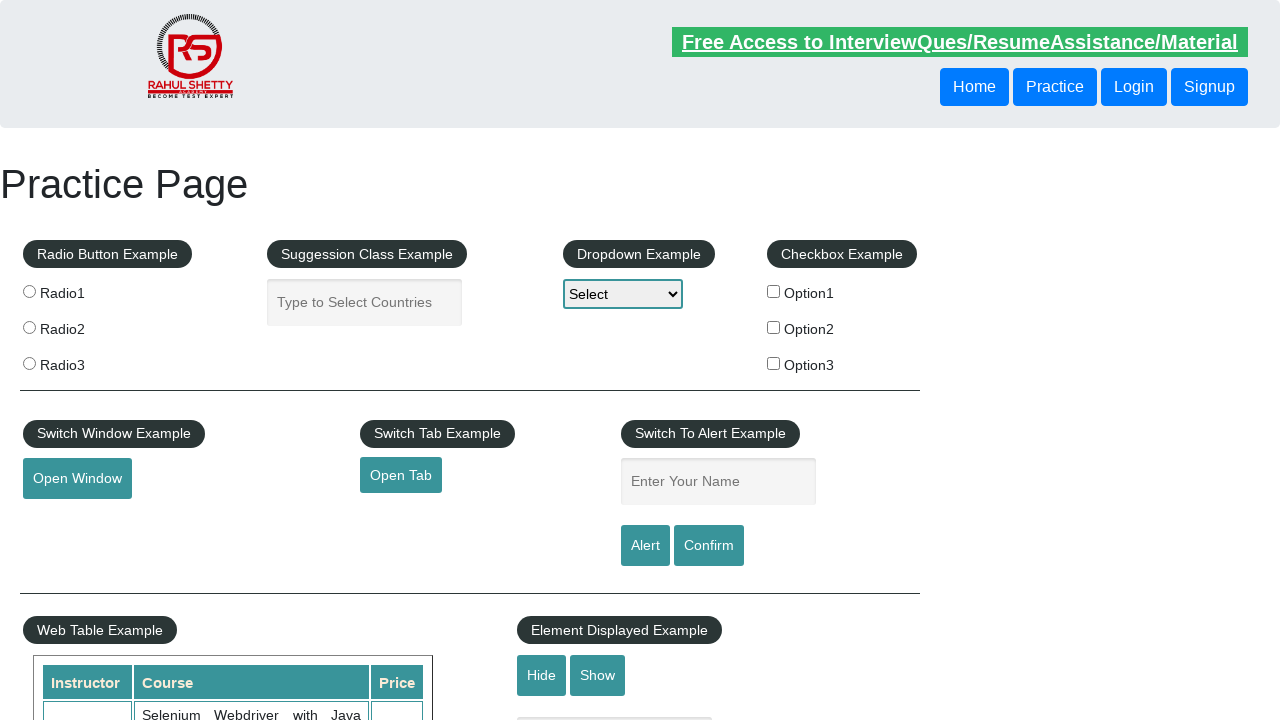

Verified table headers exist in first row
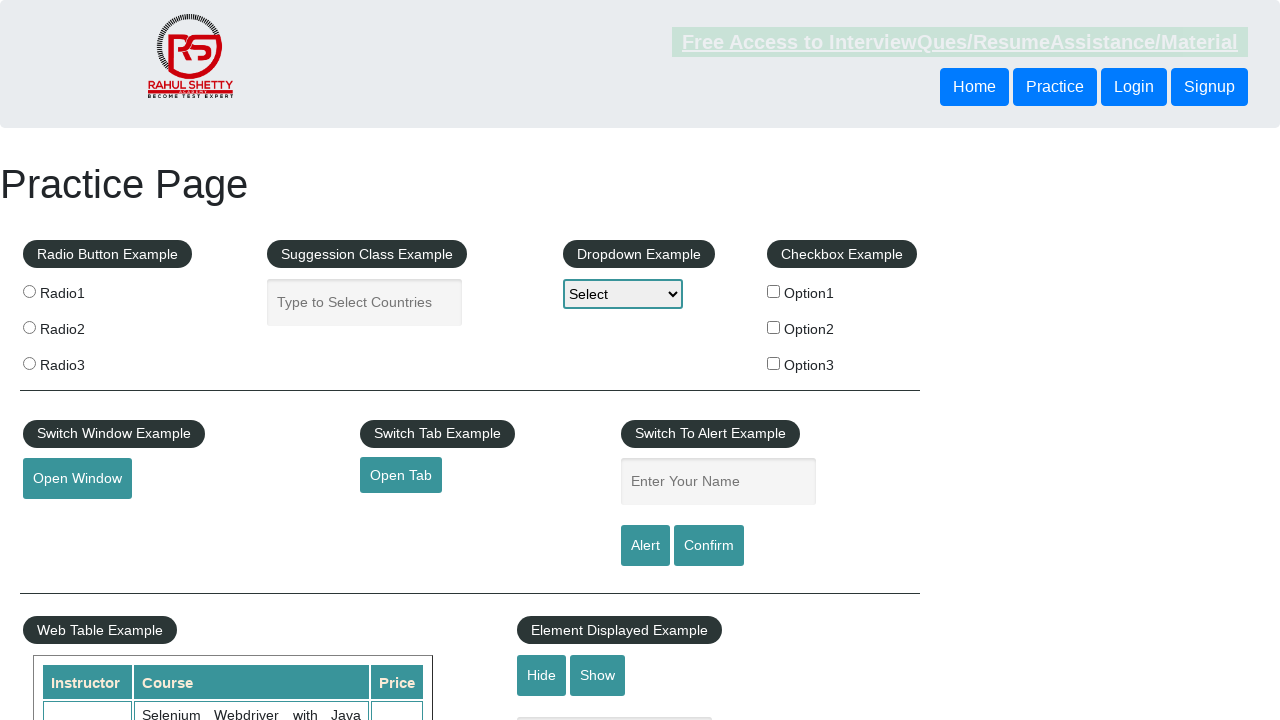

Verified third table row exists and is visible
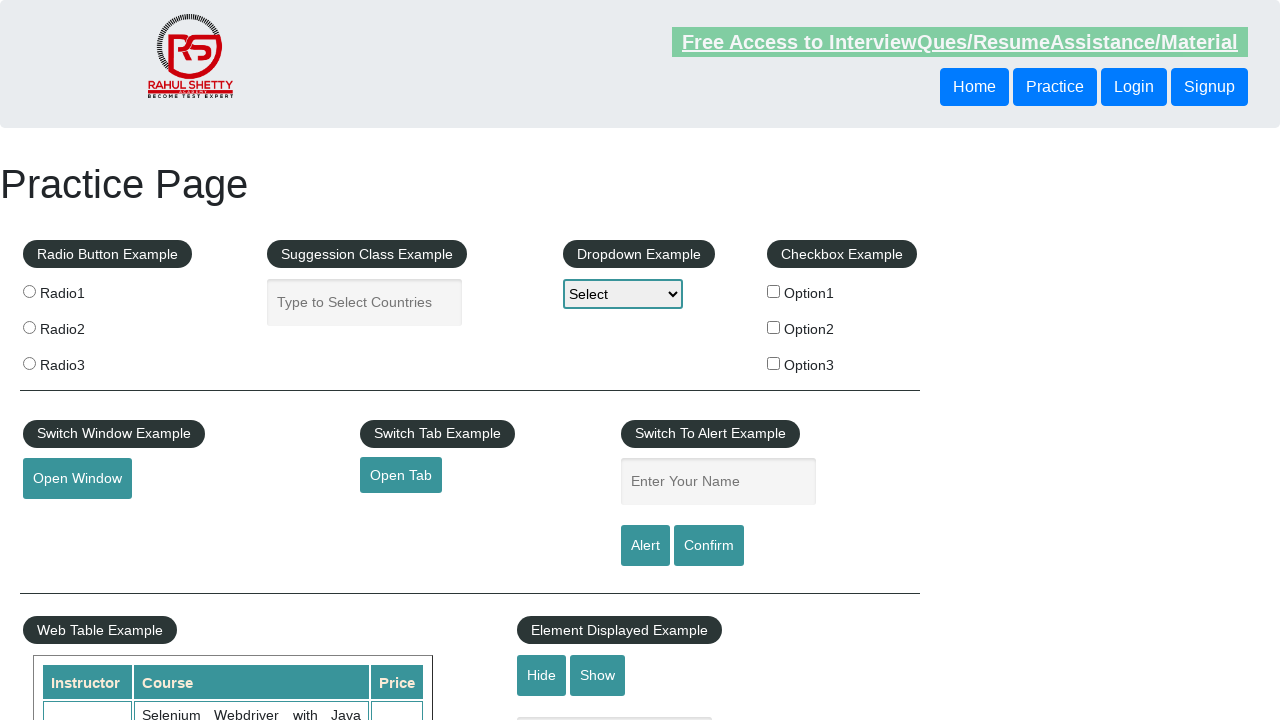

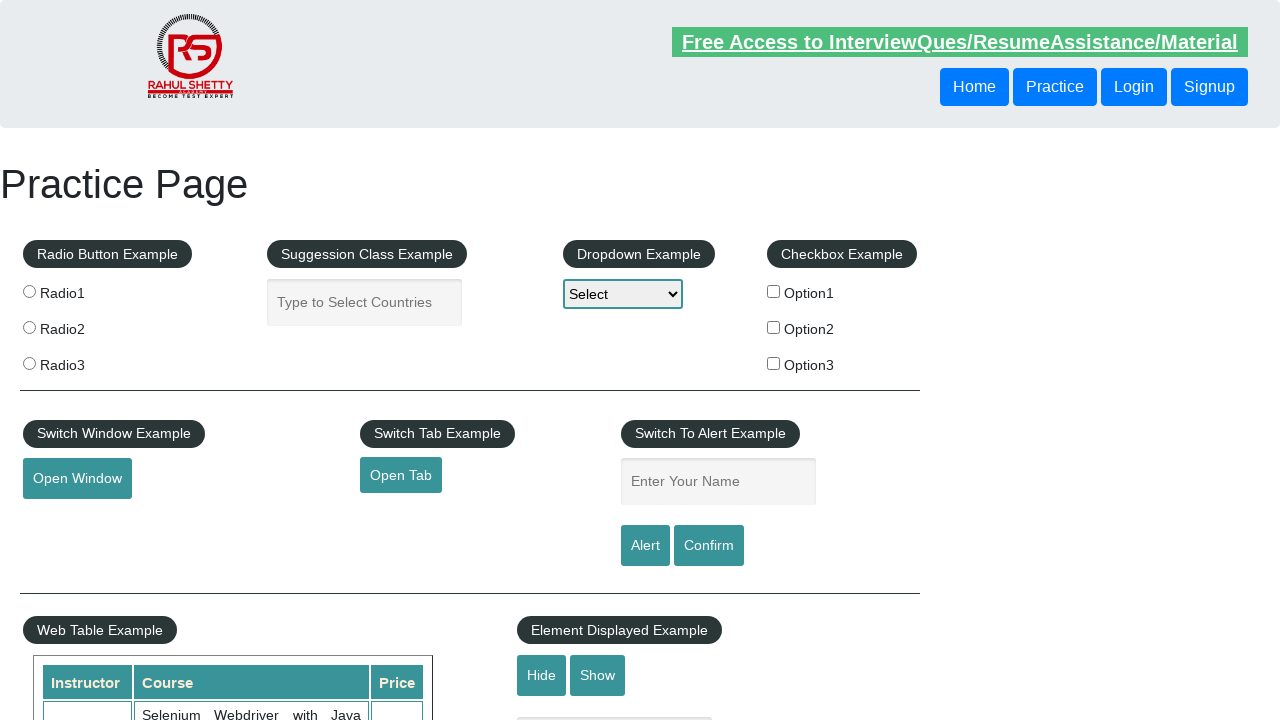